Tests basic browser navigation commands including refreshing the page and navigating back in browser history

Starting URL: https://practicetestautomation.com/practice-test-login/

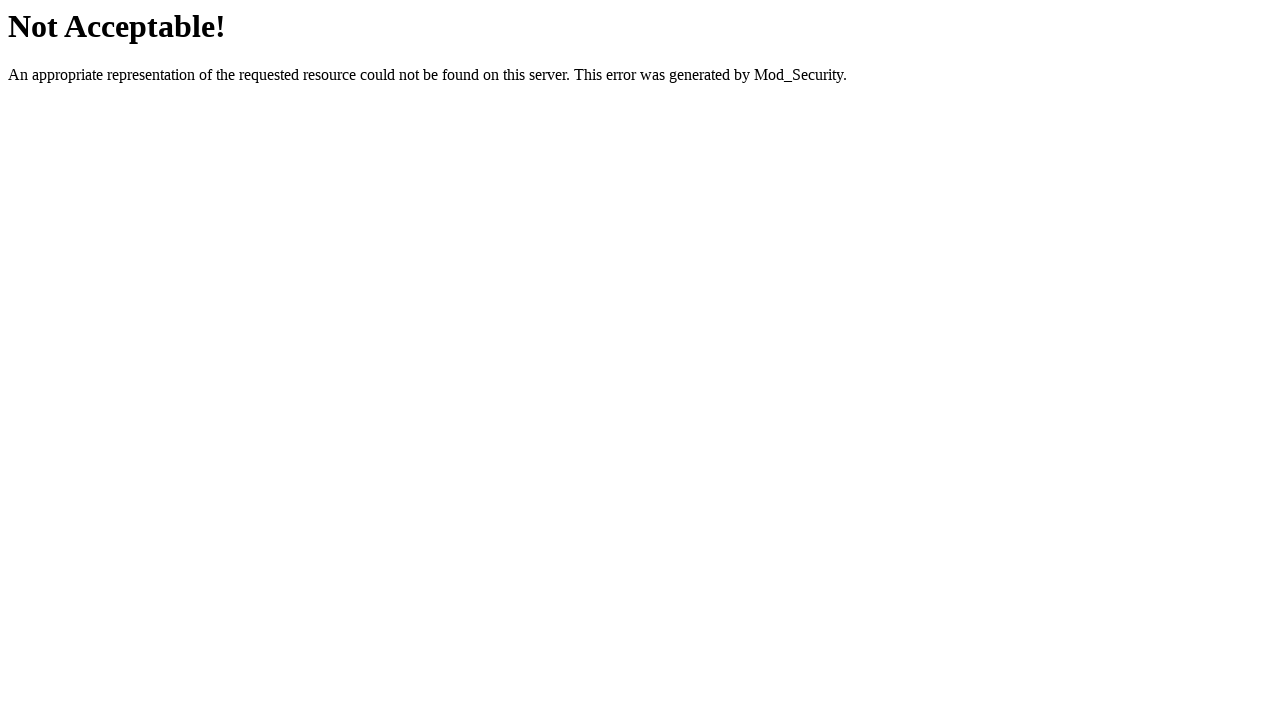

Refreshed the practice test login page
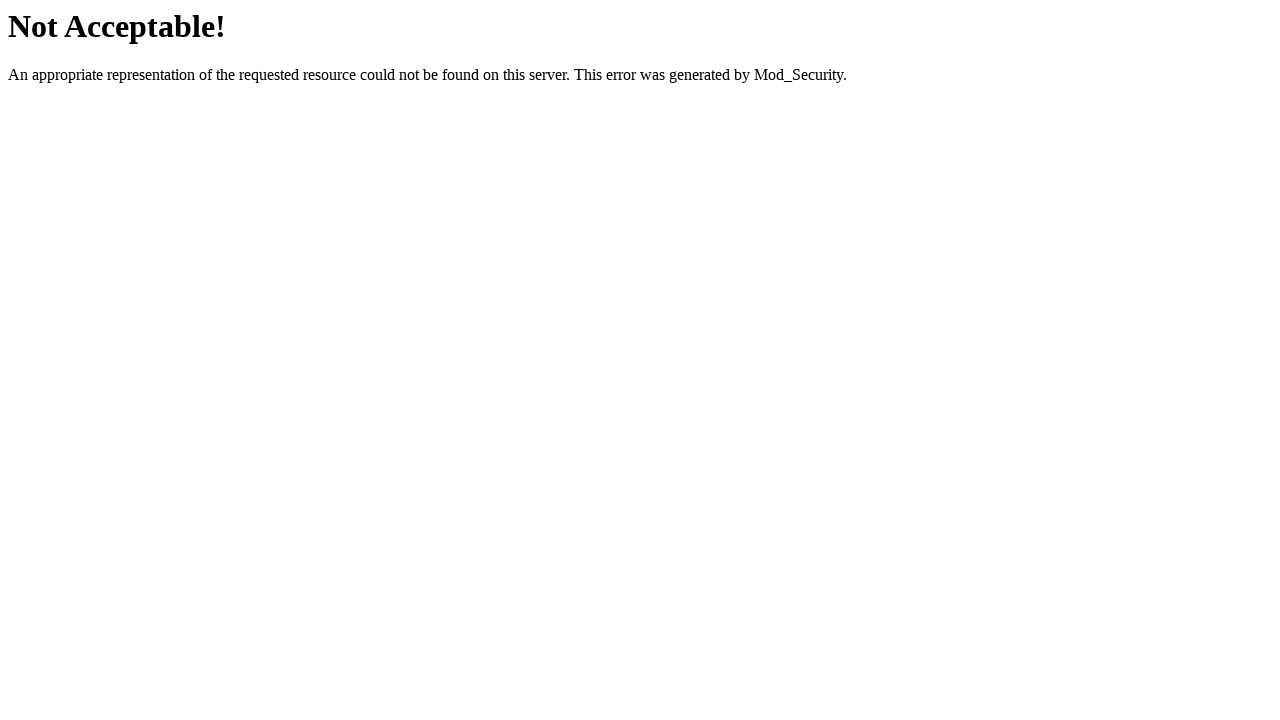

Navigated back in browser history
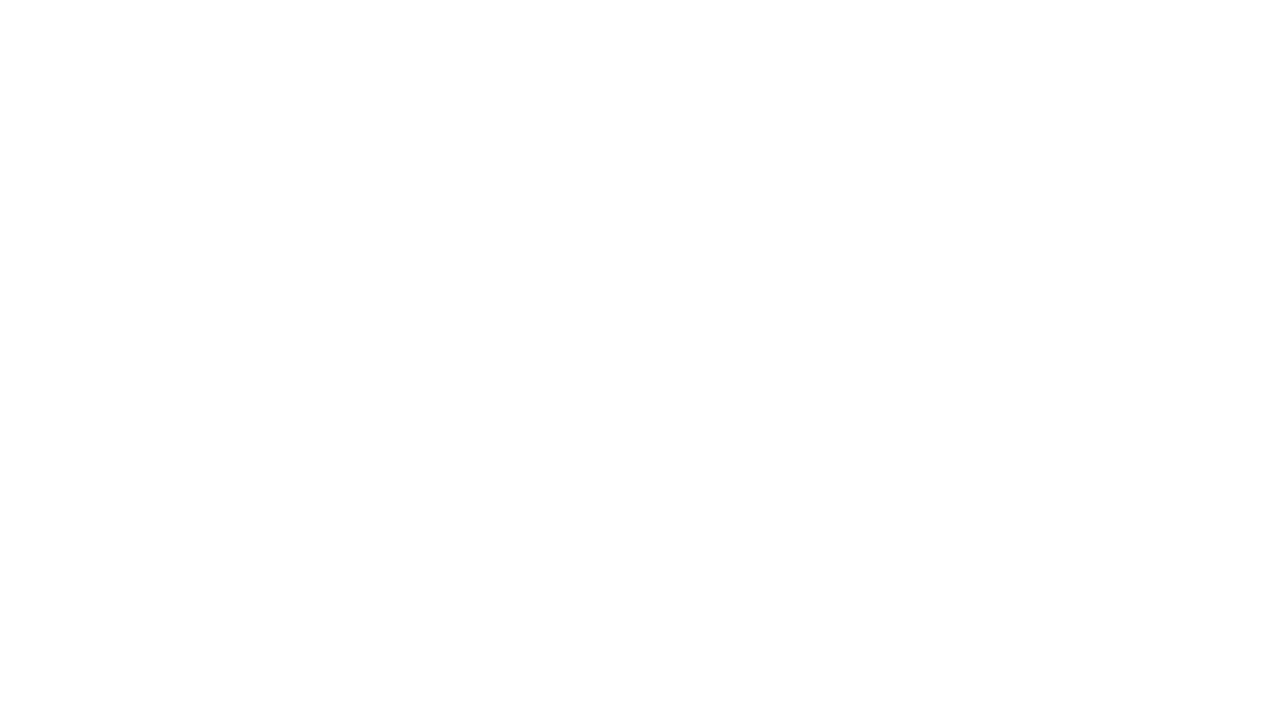

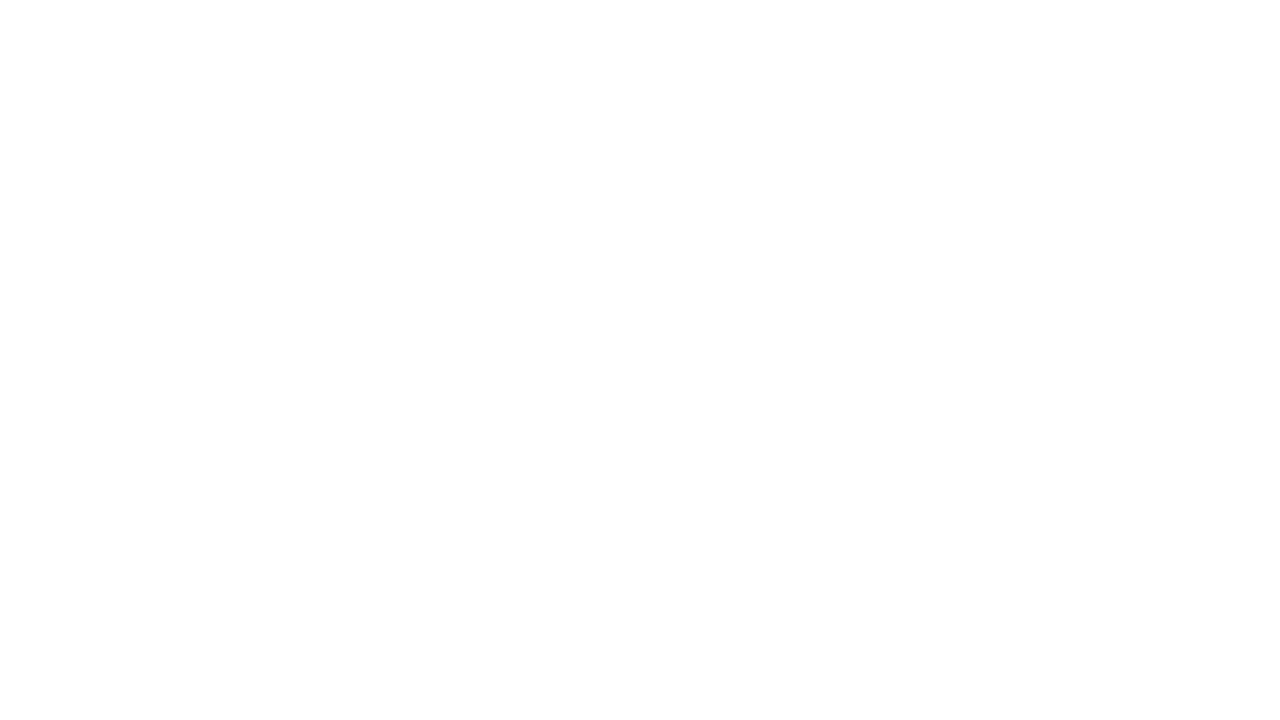